Tests user registration and login flow by filling out registration form with zip code, personal details, creating an account, and then logging in with the created credentials

Starting URL: https://sharelane.com/cgi-bin/register.py

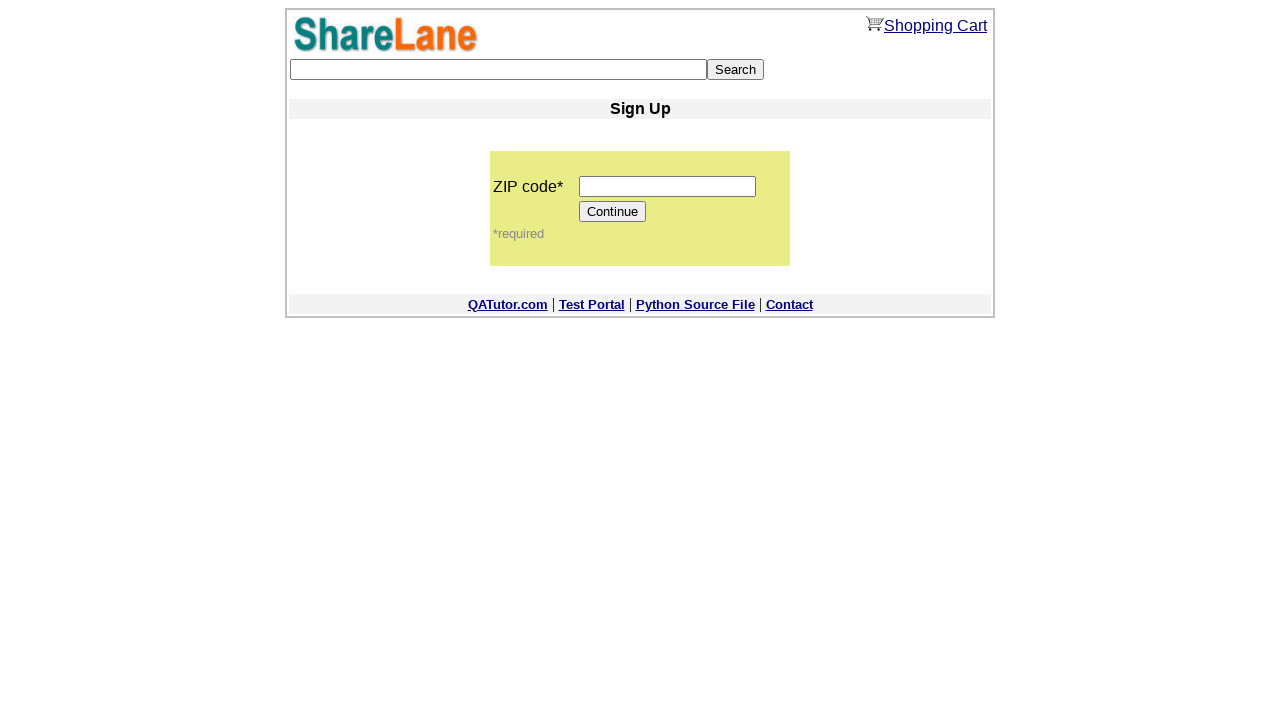

Filled zip code field with '12345' on input[name='zip_code']
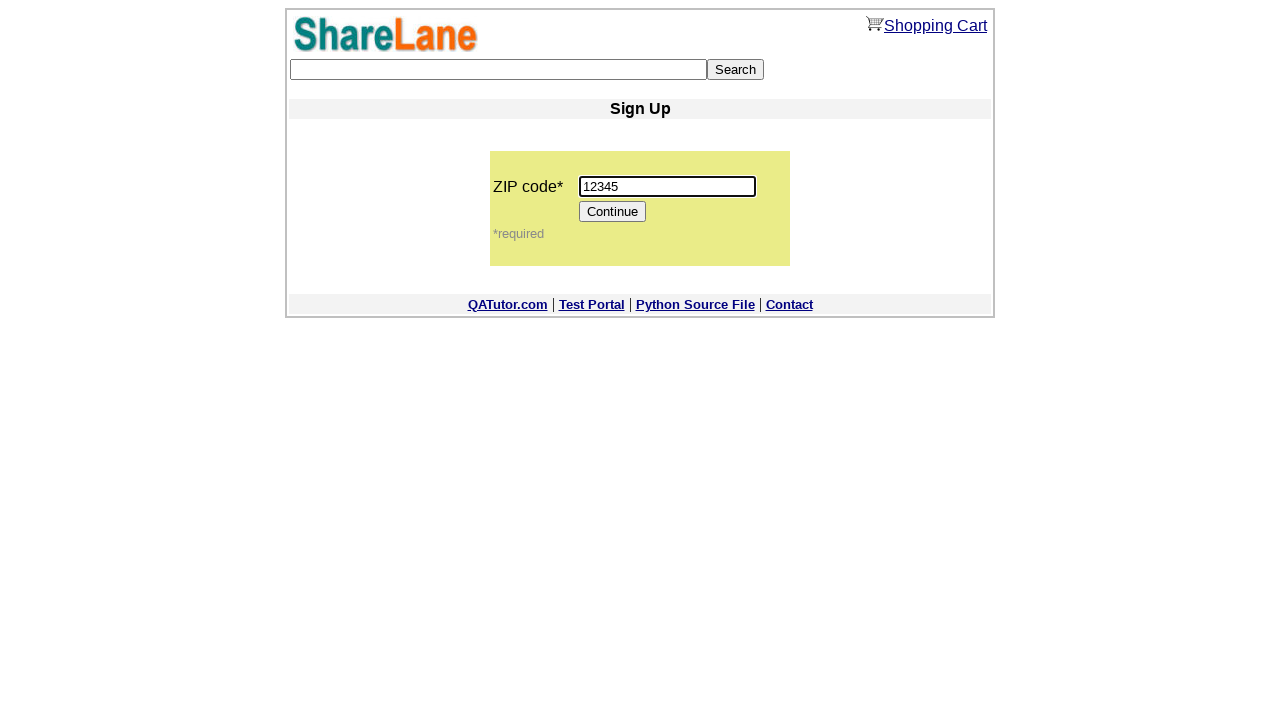

Clicked Continue button to proceed to registration form at (613, 212) on input[value='Continue']
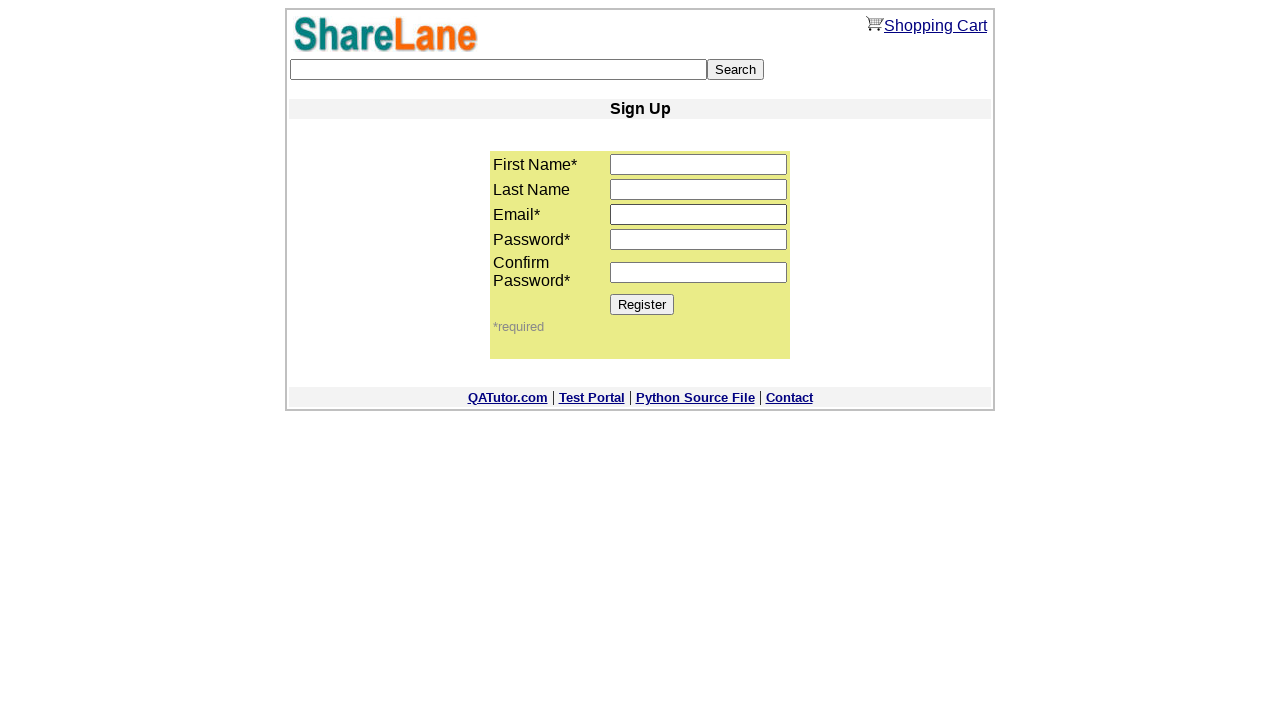

Registration form loaded successfully
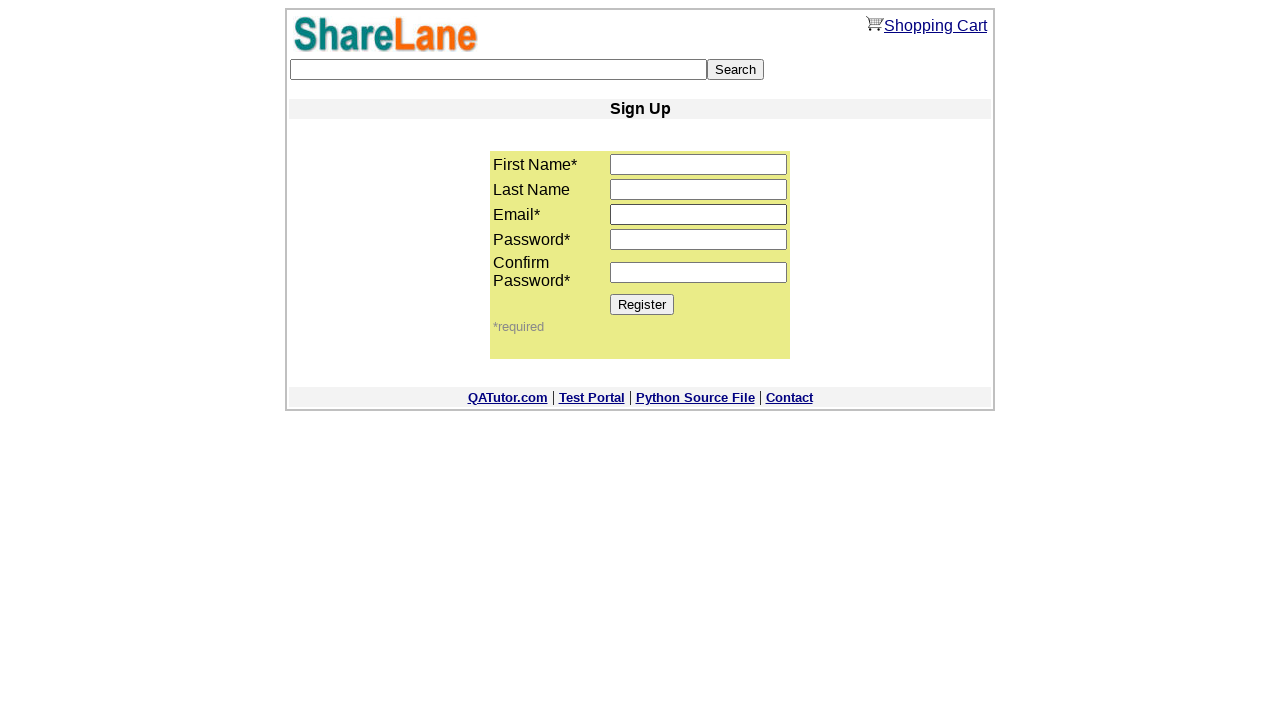

Filled first name field with 'Lex' on input[name='first_name']
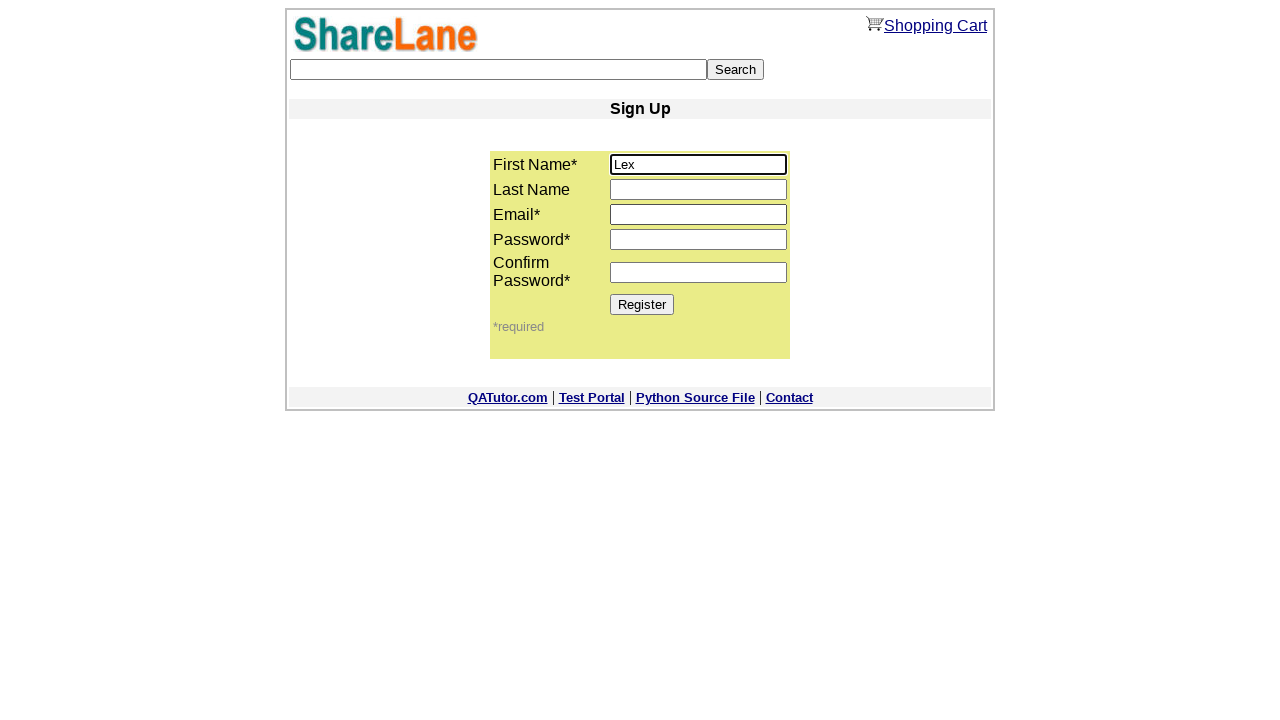

Filled last name field with 'Lutor' on input[name='last_name']
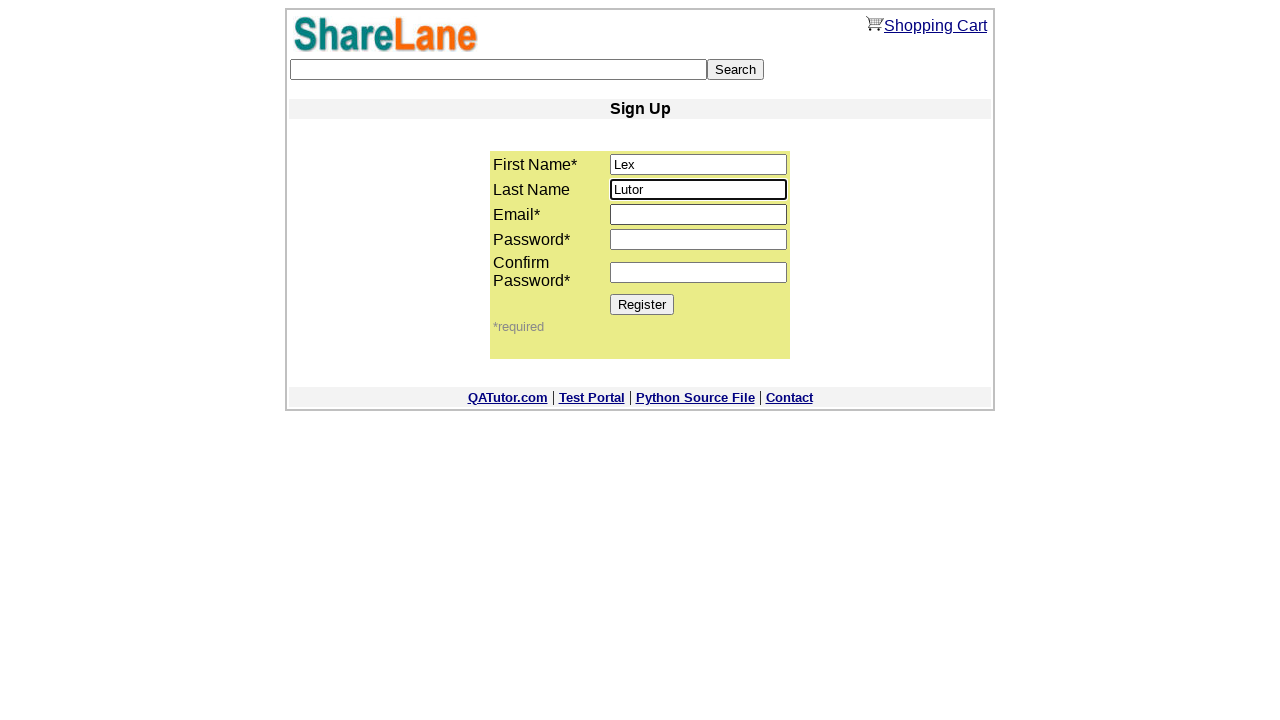

Filled email field with 'test@gmail.com' on input[name='email']
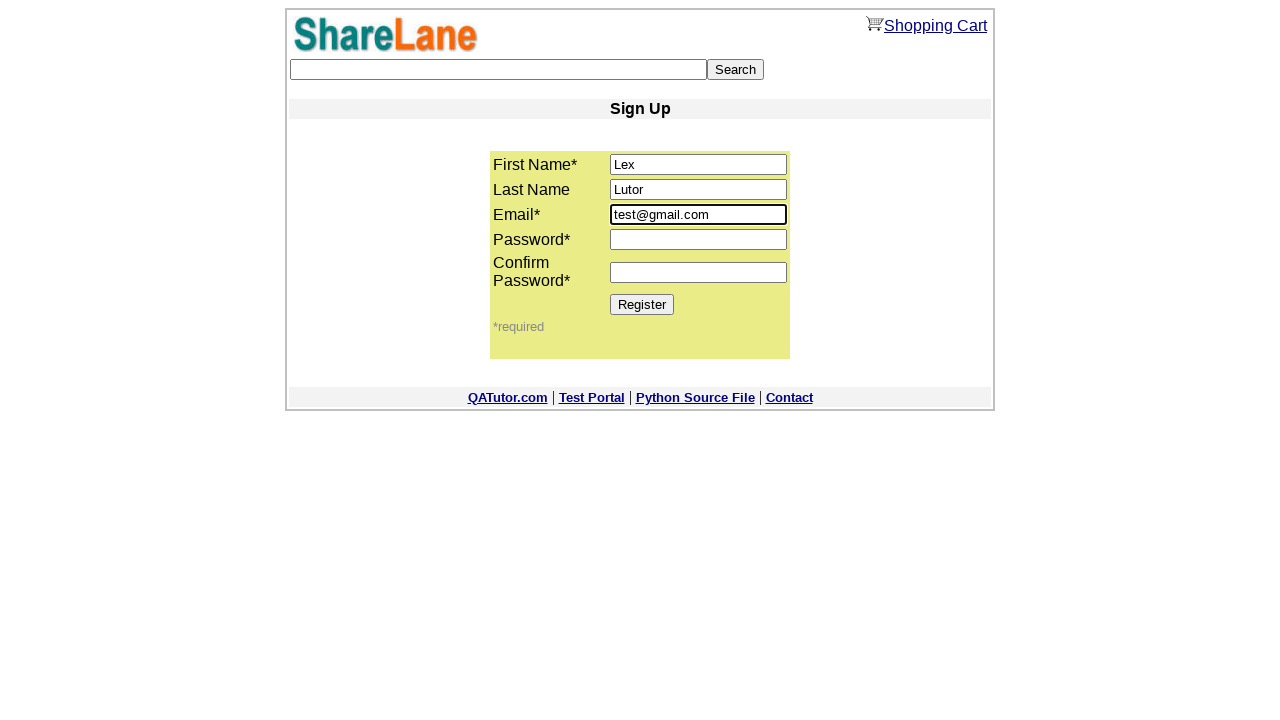

Filled password field with '12345678' on input[name='password1']
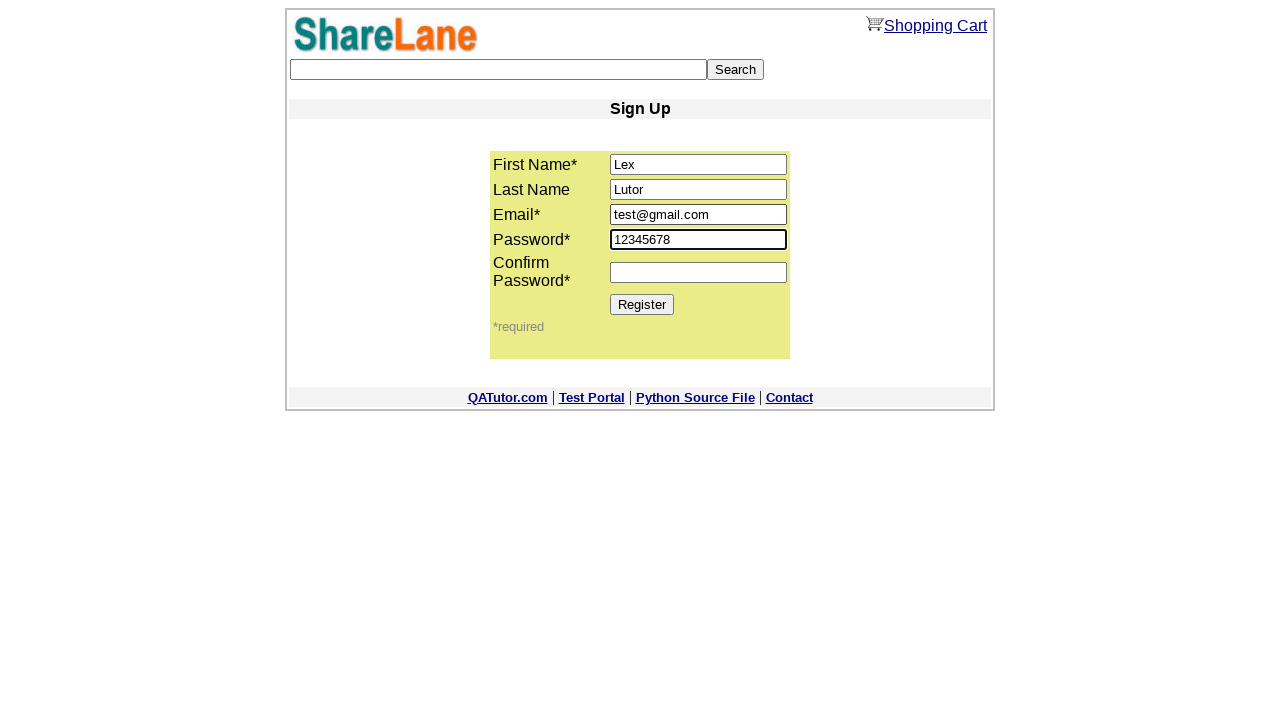

Filled password confirmation field with '12345678' on input[name='password2']
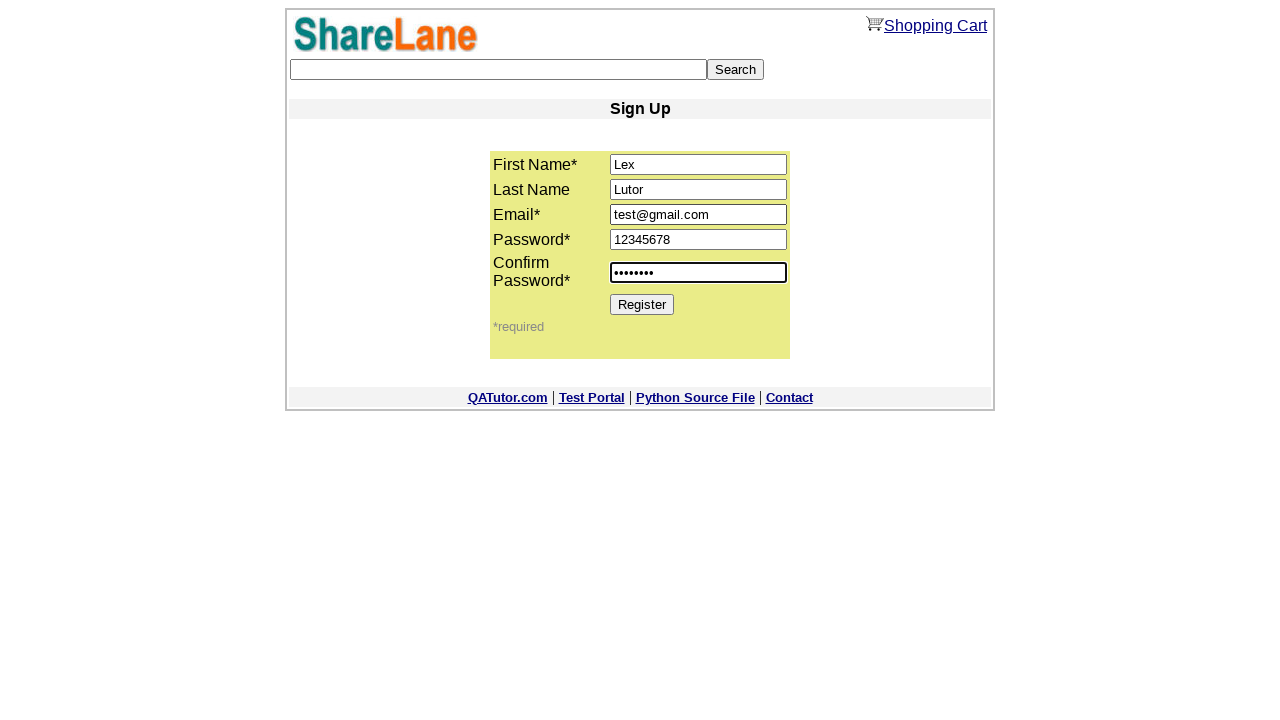

Clicked Register button to create account at (642, 304) on input[value='Register']
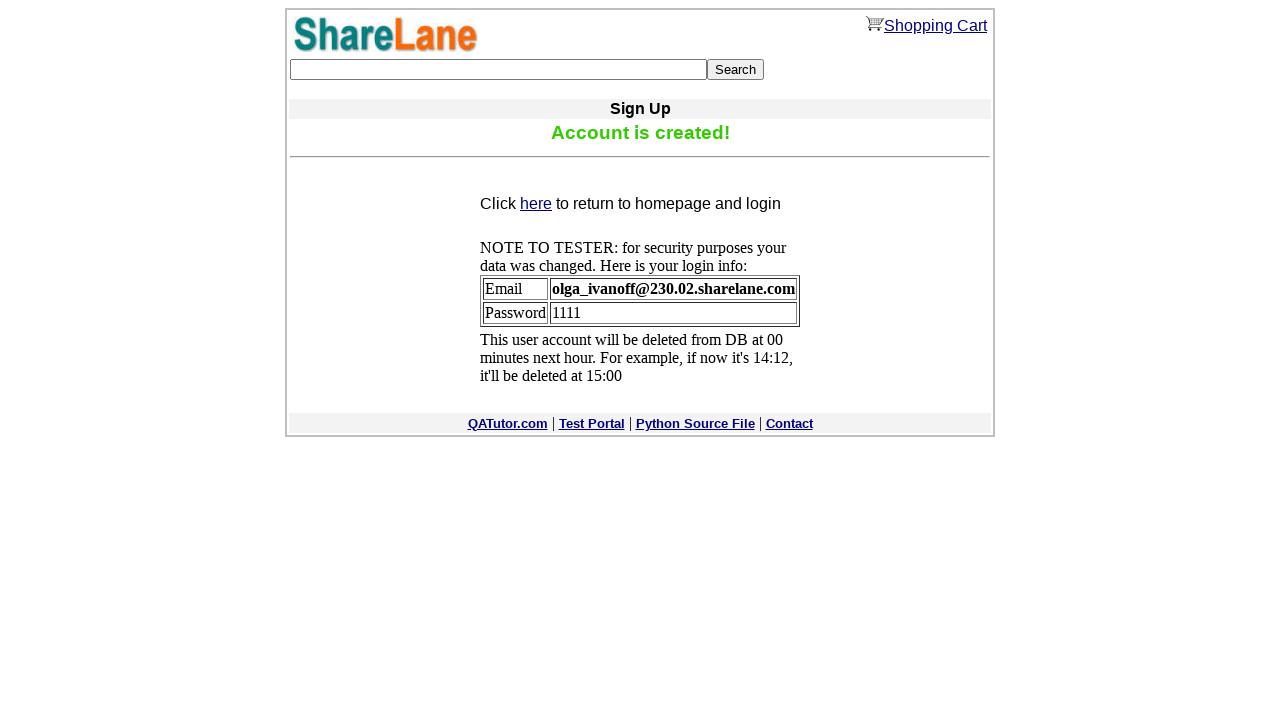

Registration confirmation message appeared
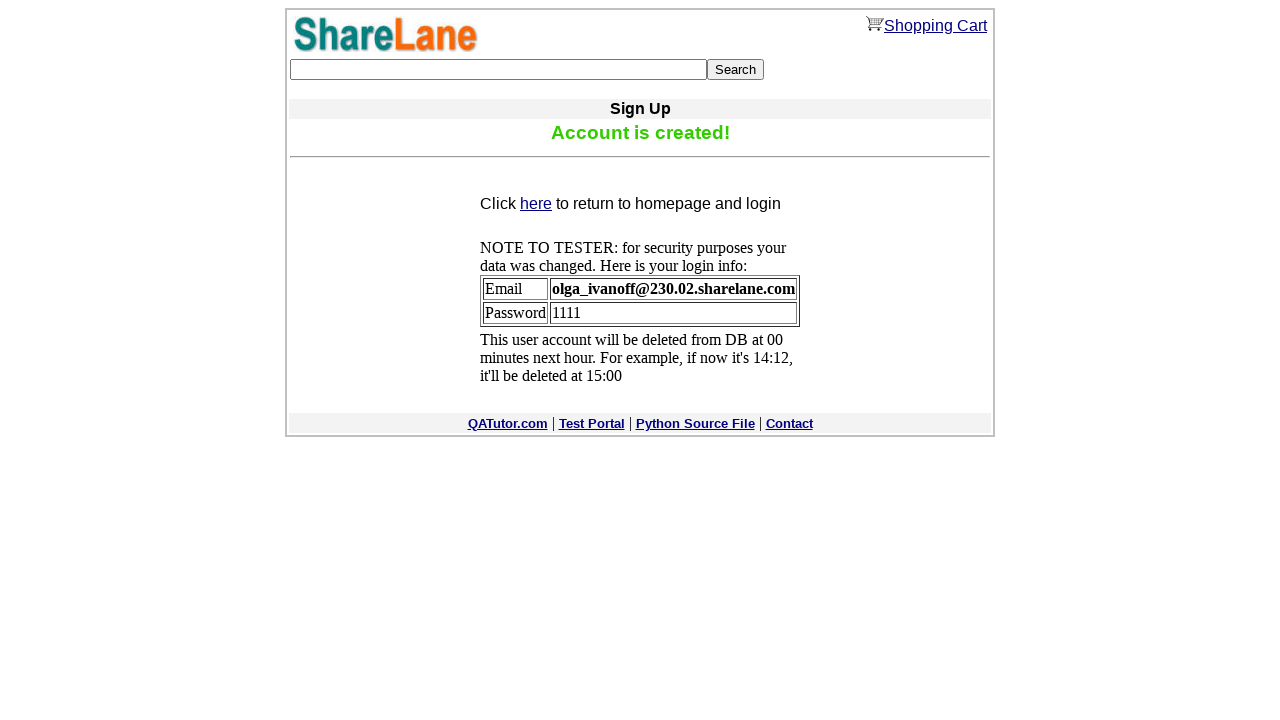

Retrieved generated email from confirmation page
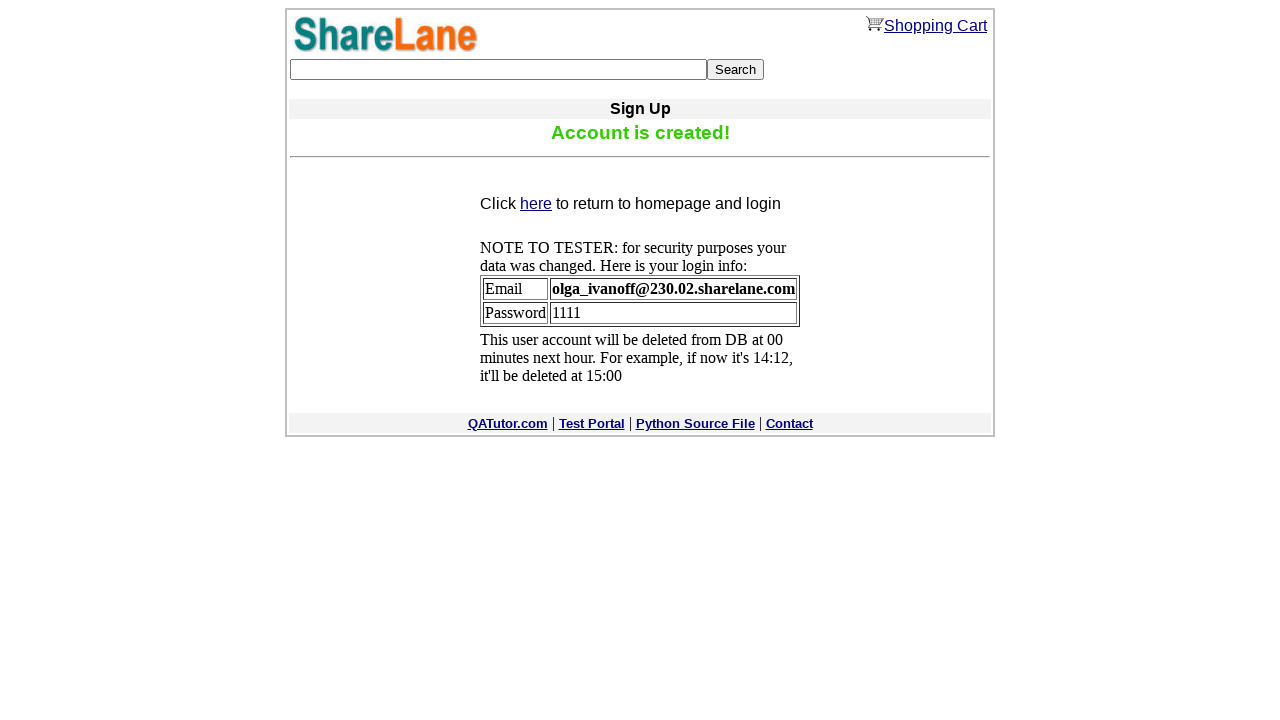

Clicked logo to navigate to home/login page at (386, 34) on xpath=/html/body/center/table/tbody/tr[1]/td/table/tbody/tr/td[1]/a/img
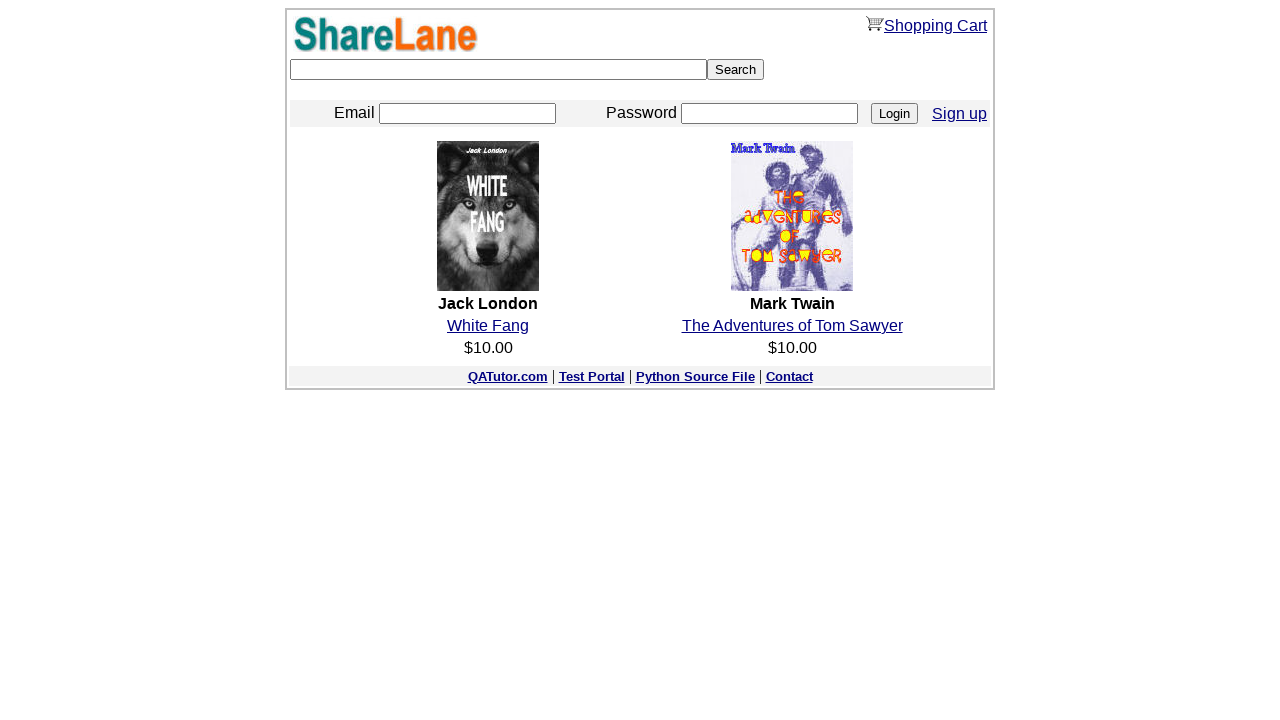

Login form loaded successfully
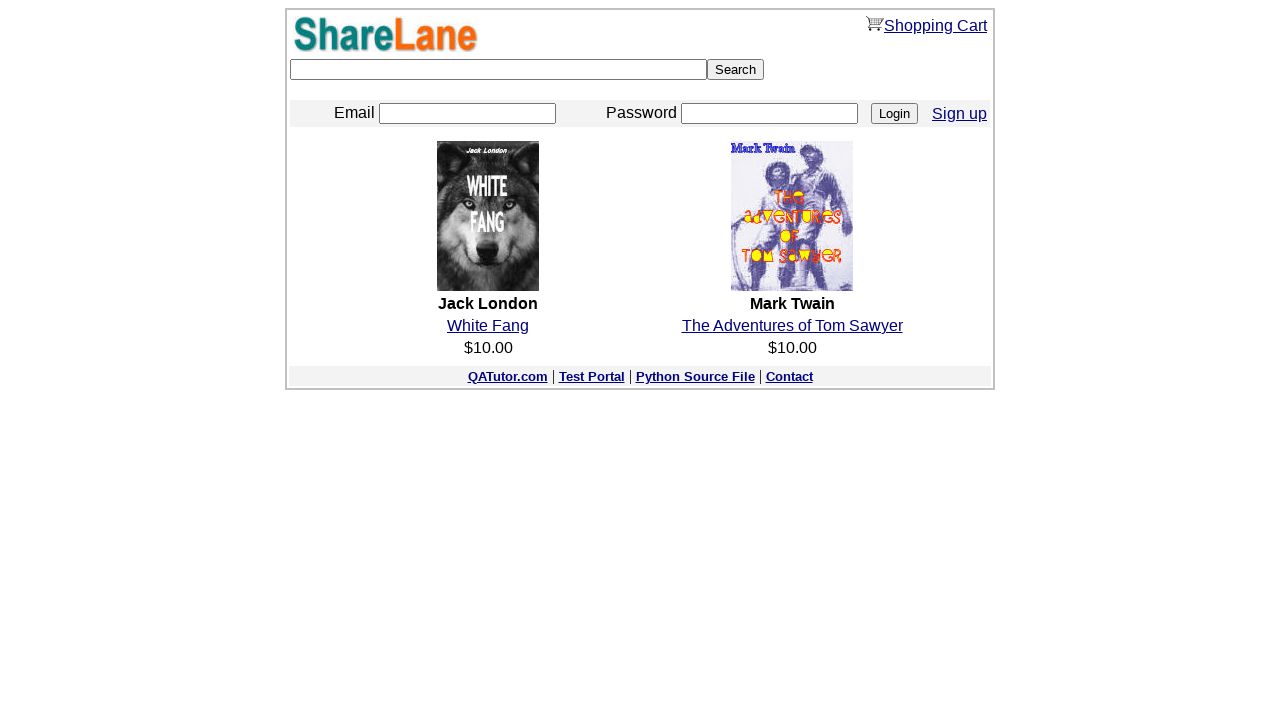

Filled login email field with generated email on input[name='email']
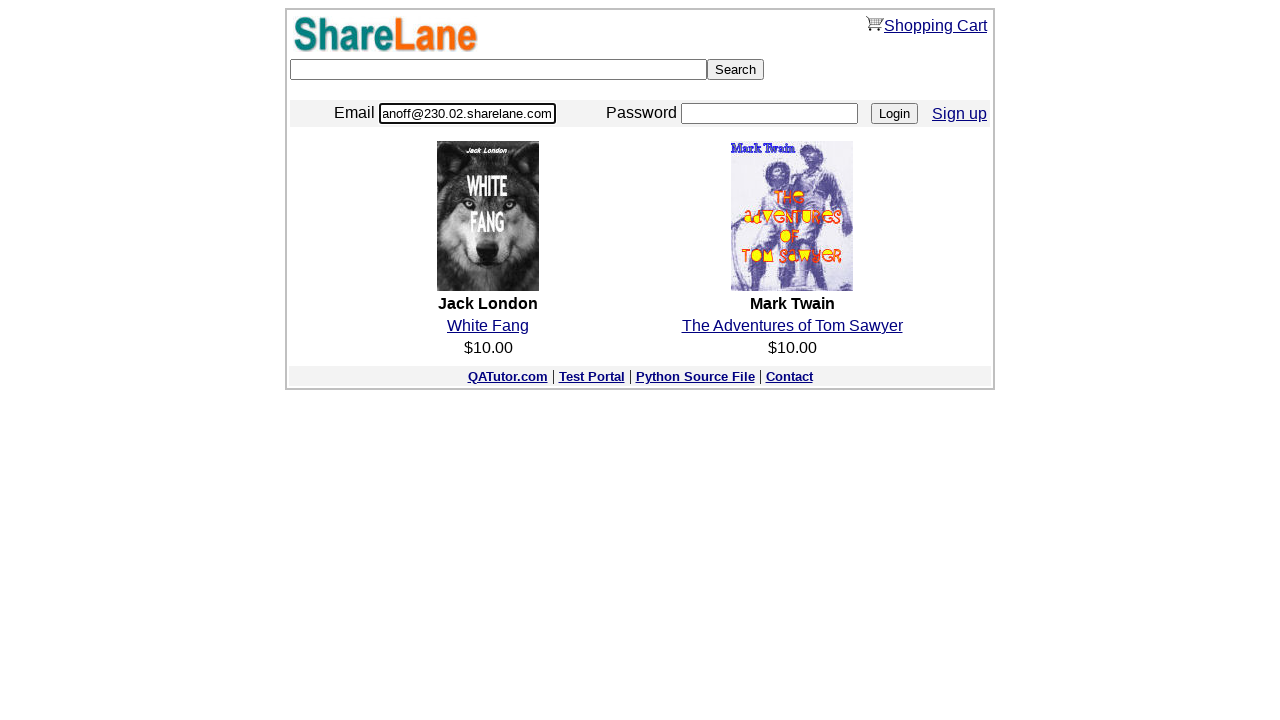

Filled login password field with '1111' on input[name='password']
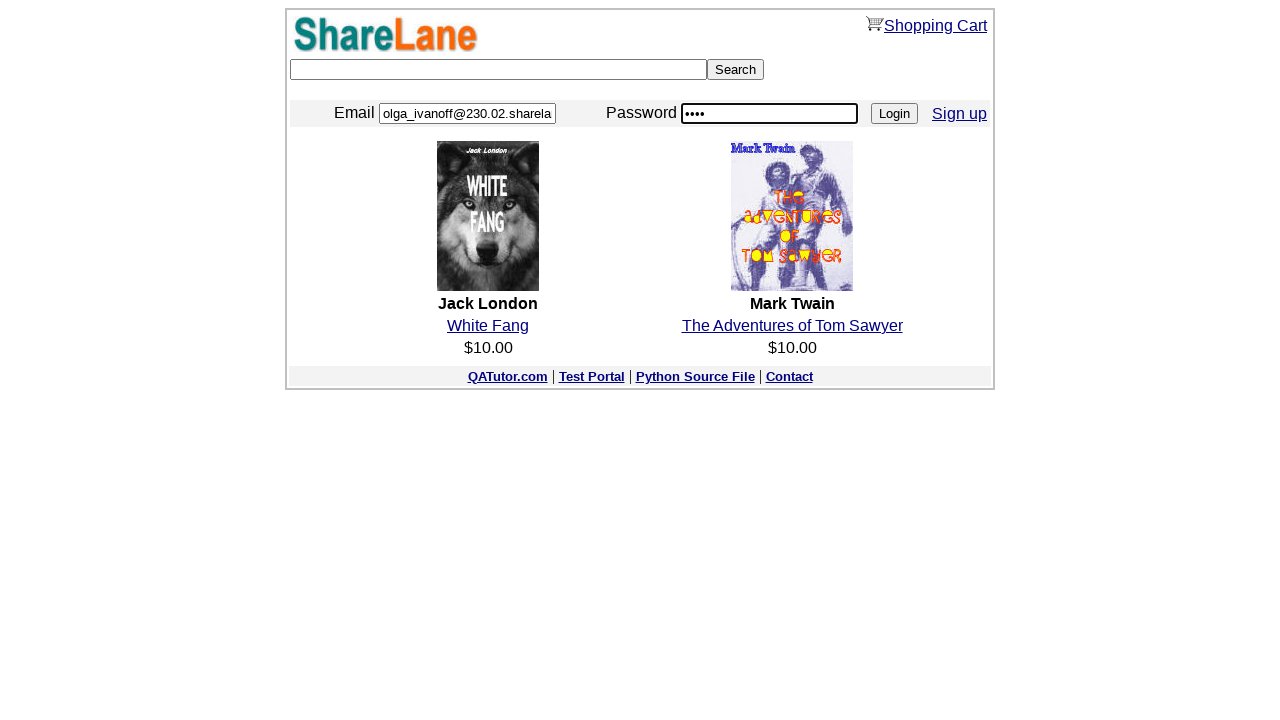

Clicked Login button to sign in at (894, 114) on input[value='Login']
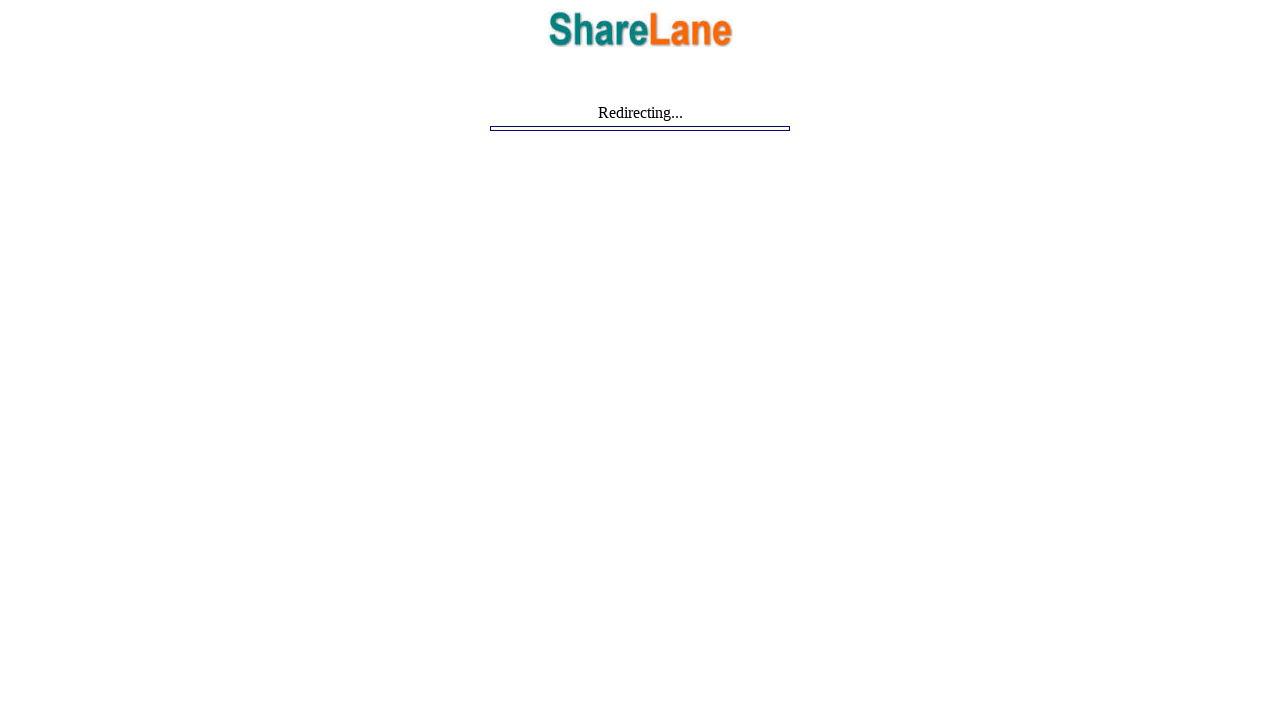

Successfully logged in and navigated to main page
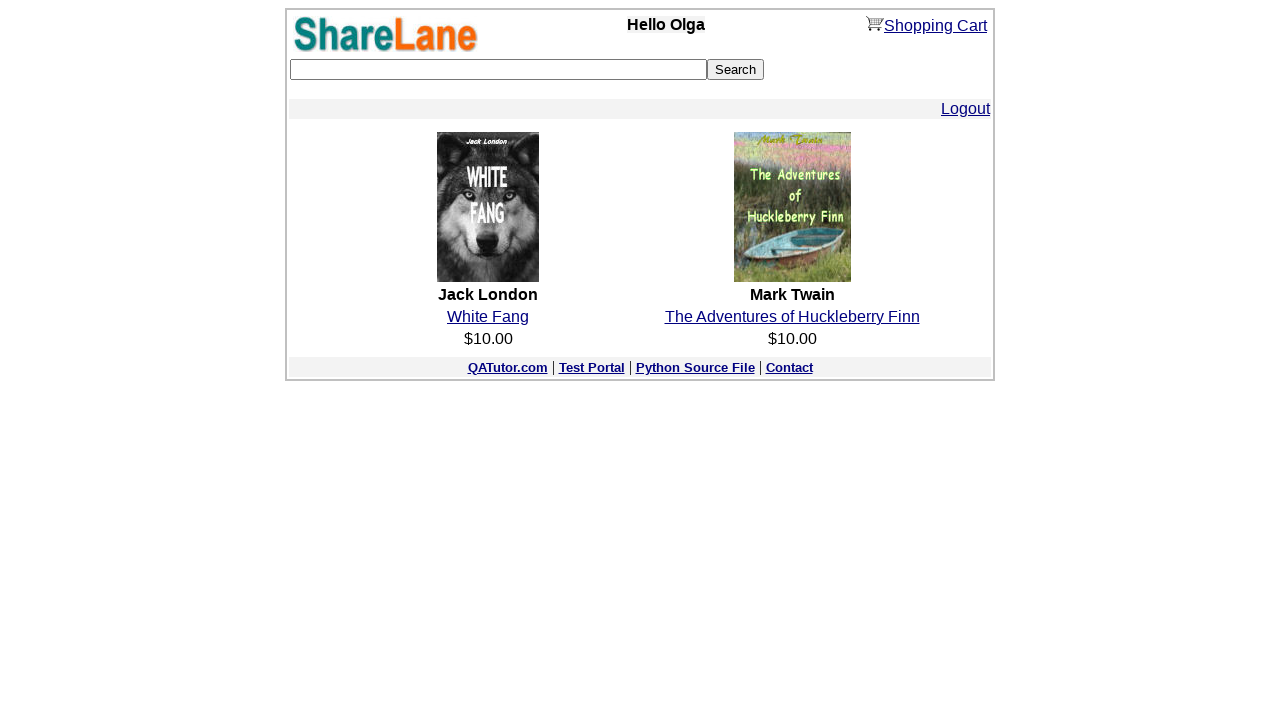

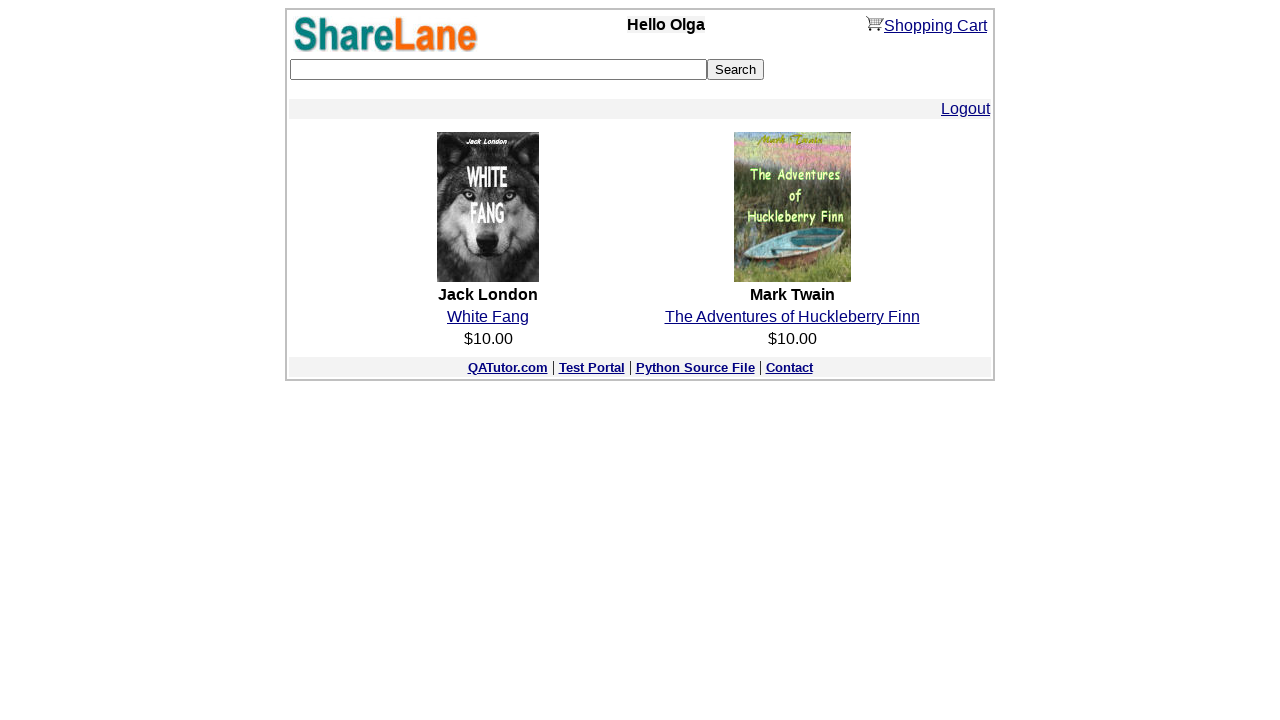